Tests that clicking Clear completed removes all completed items from the list

Starting URL: https://demo.playwright.dev/todomvc

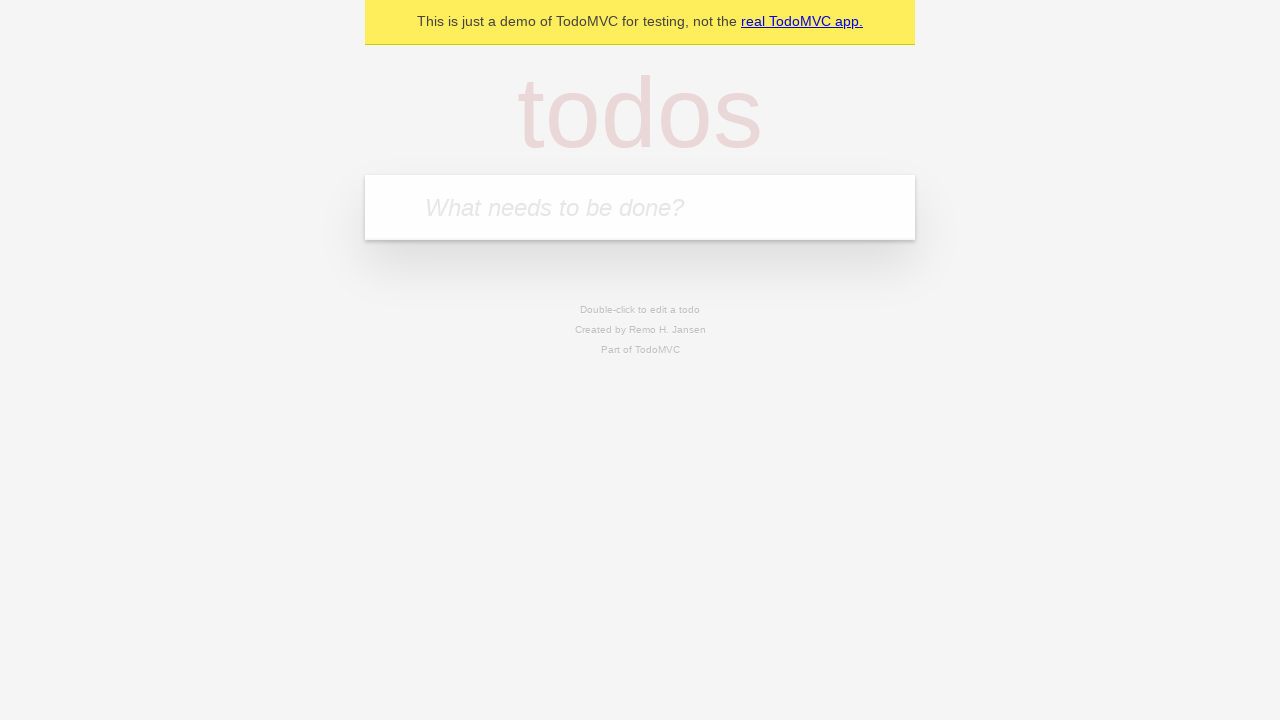

Located the 'What needs to be done?' input field
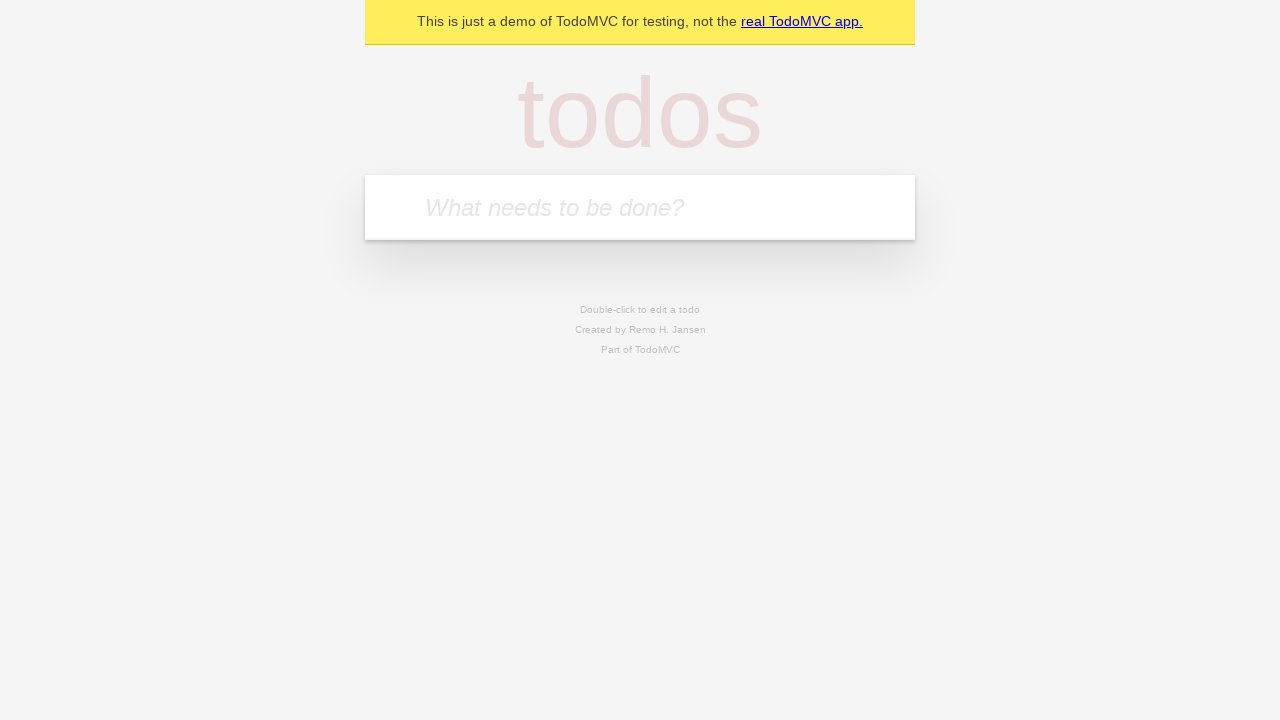

Filled first todo: 'buy some cheese' on internal:attr=[placeholder="What needs to be done?"i]
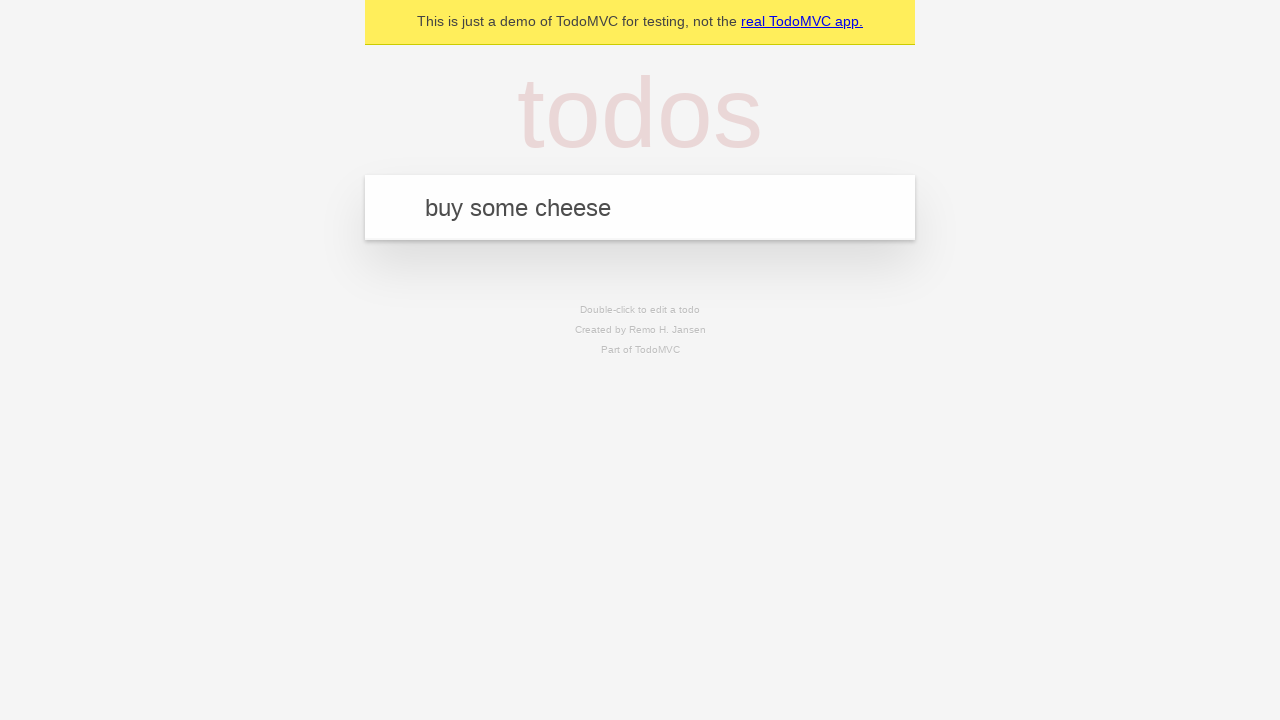

Pressed Enter to add first todo on internal:attr=[placeholder="What needs to be done?"i]
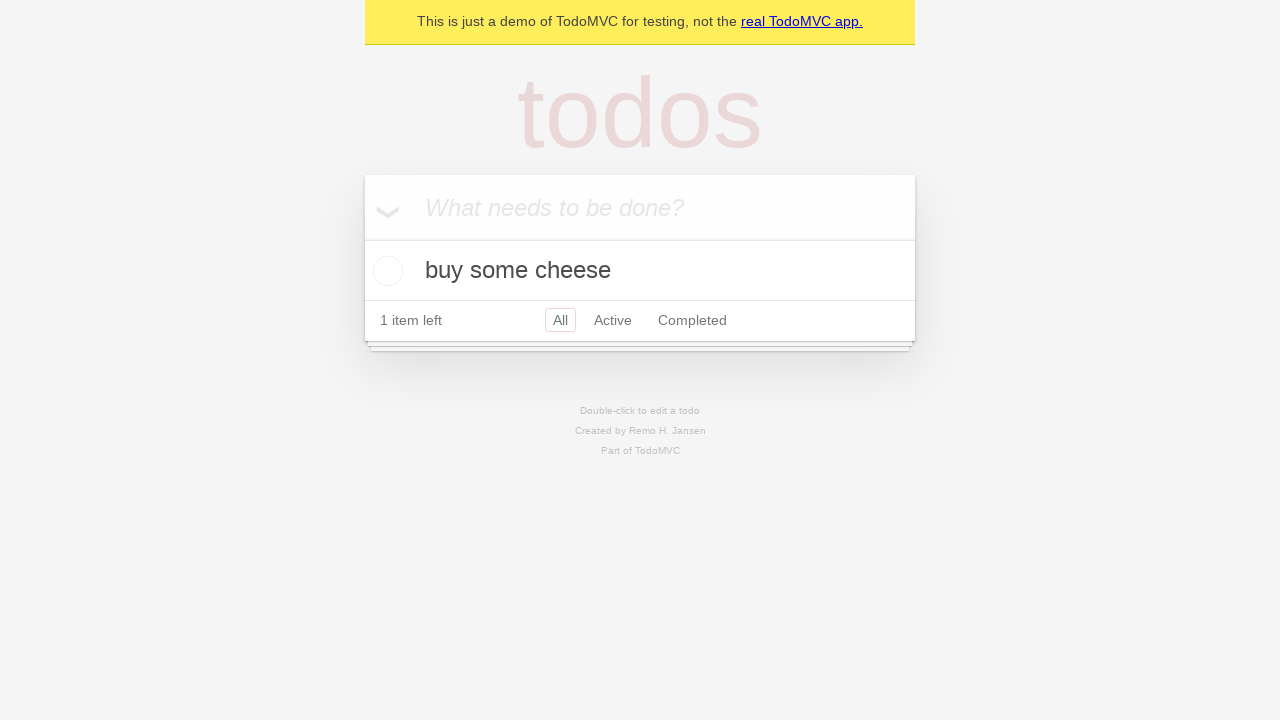

Filled second todo: 'feed the cat' on internal:attr=[placeholder="What needs to be done?"i]
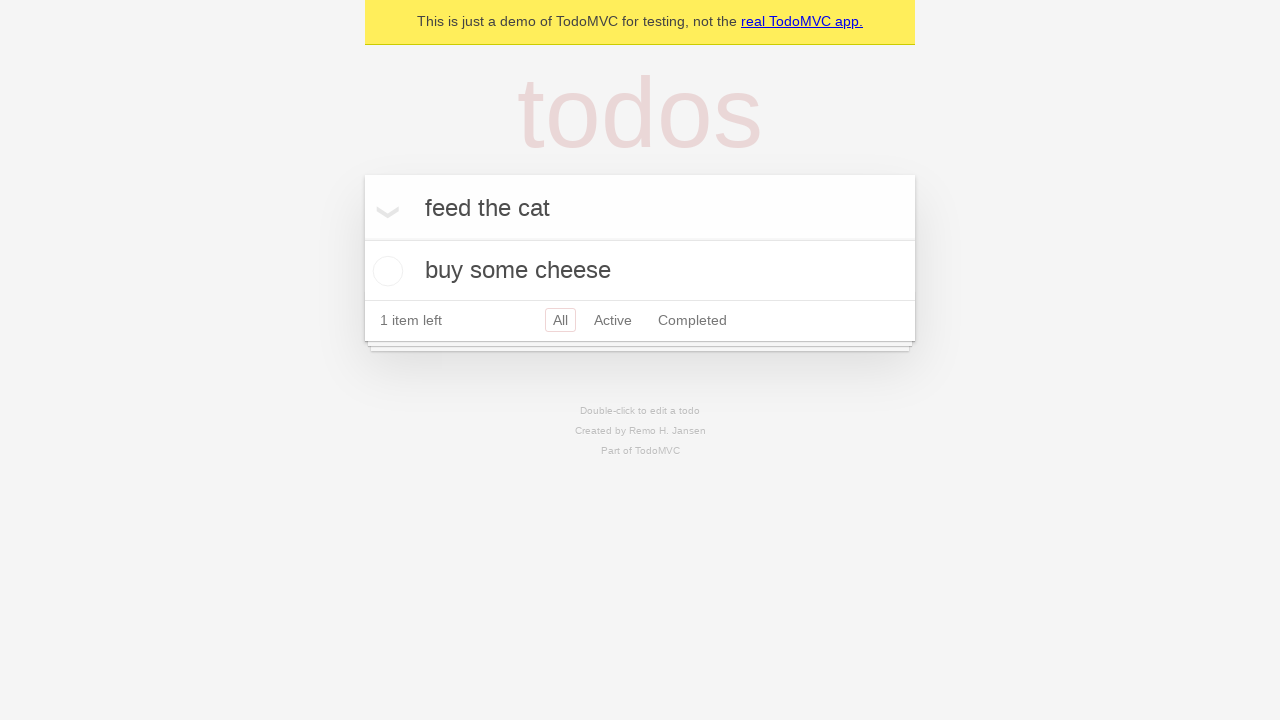

Pressed Enter to add second todo on internal:attr=[placeholder="What needs to be done?"i]
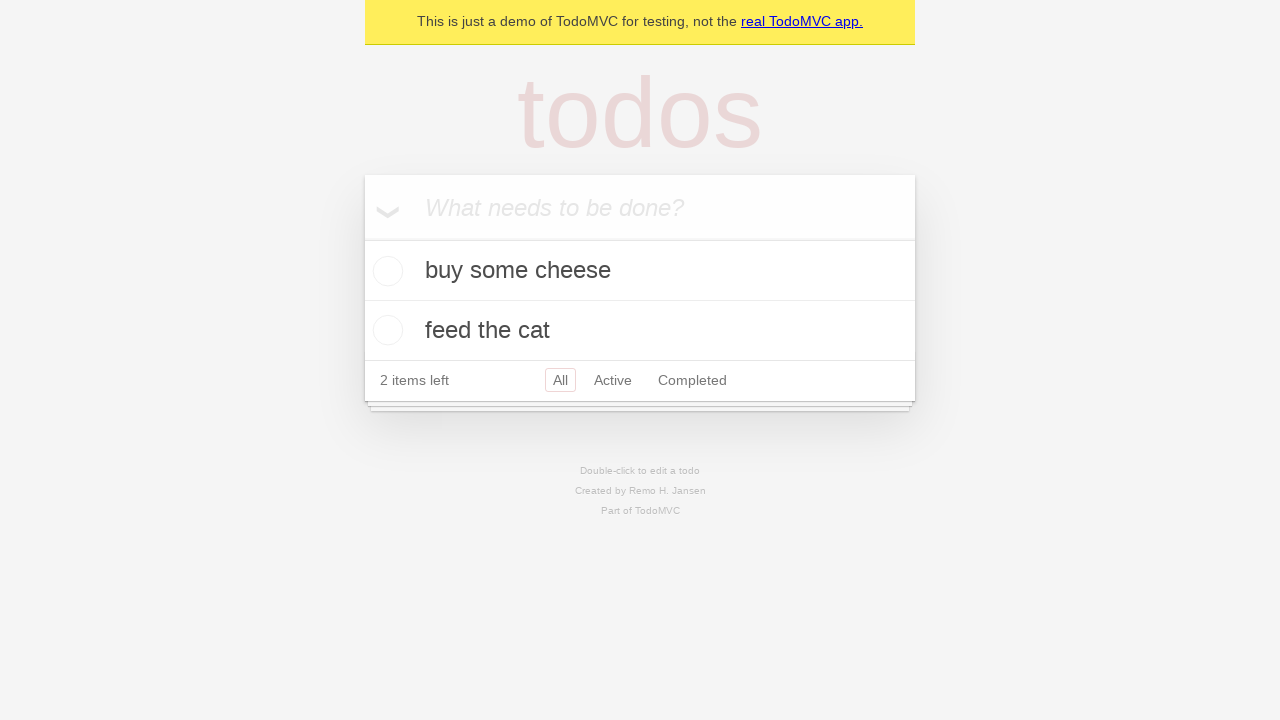

Filled third todo: 'book a doctors appointment' on internal:attr=[placeholder="What needs to be done?"i]
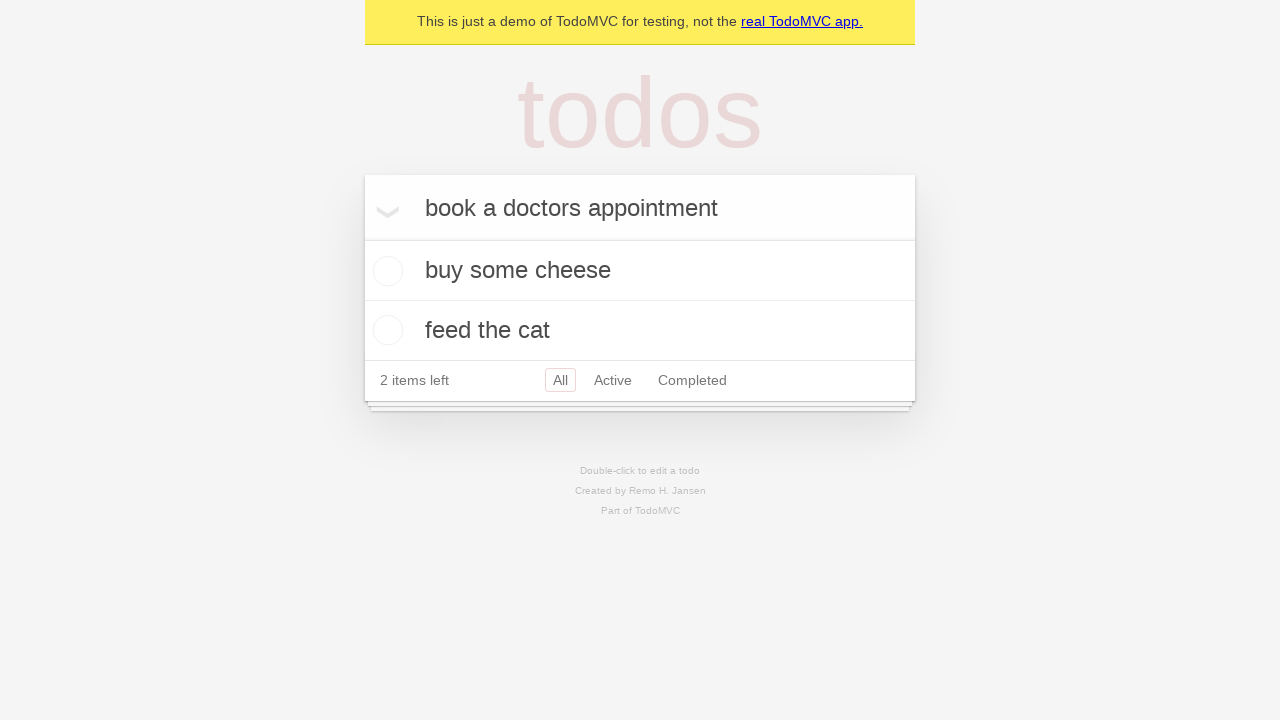

Pressed Enter to add third todo on internal:attr=[placeholder="What needs to be done?"i]
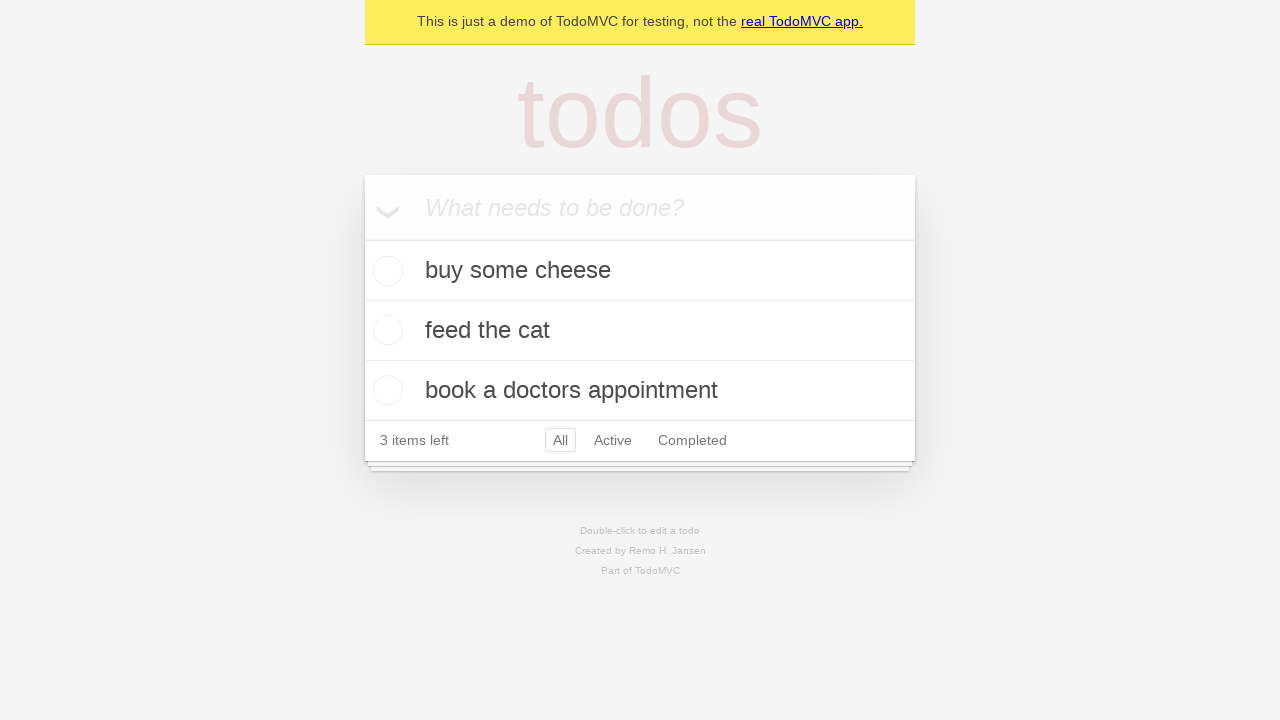

Waited for all 3 todo items to be rendered
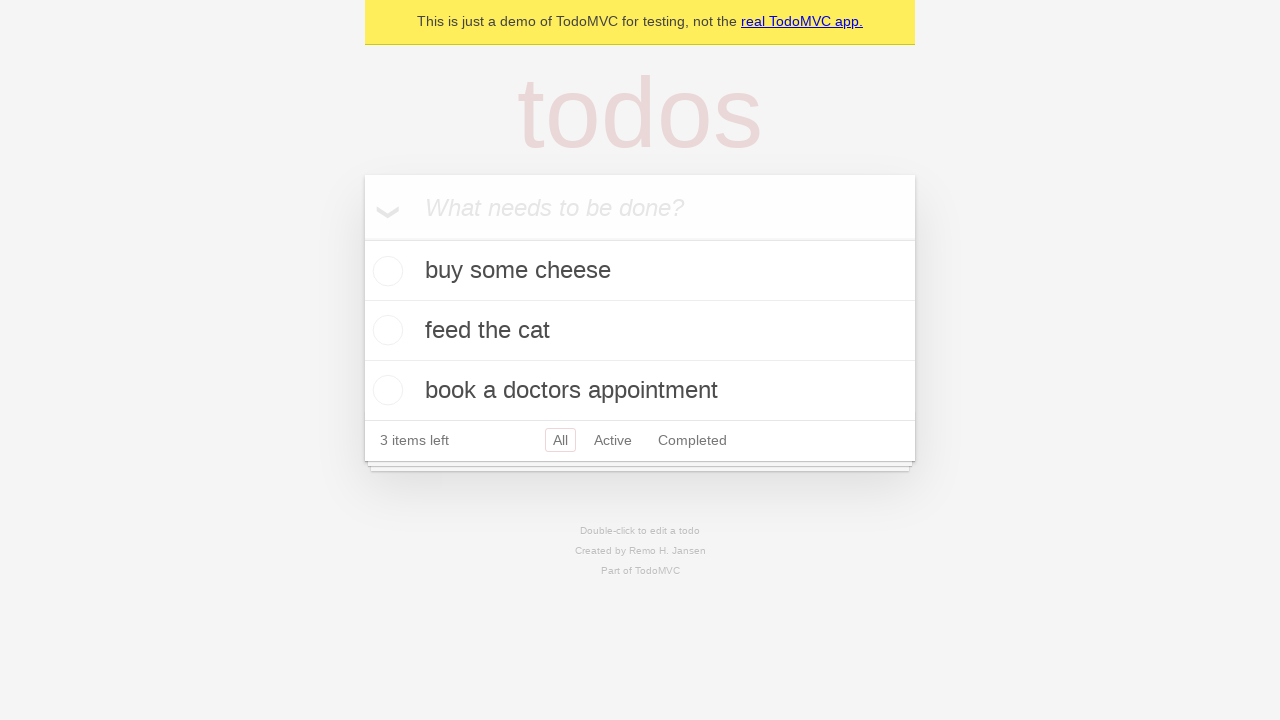

Located all todo items
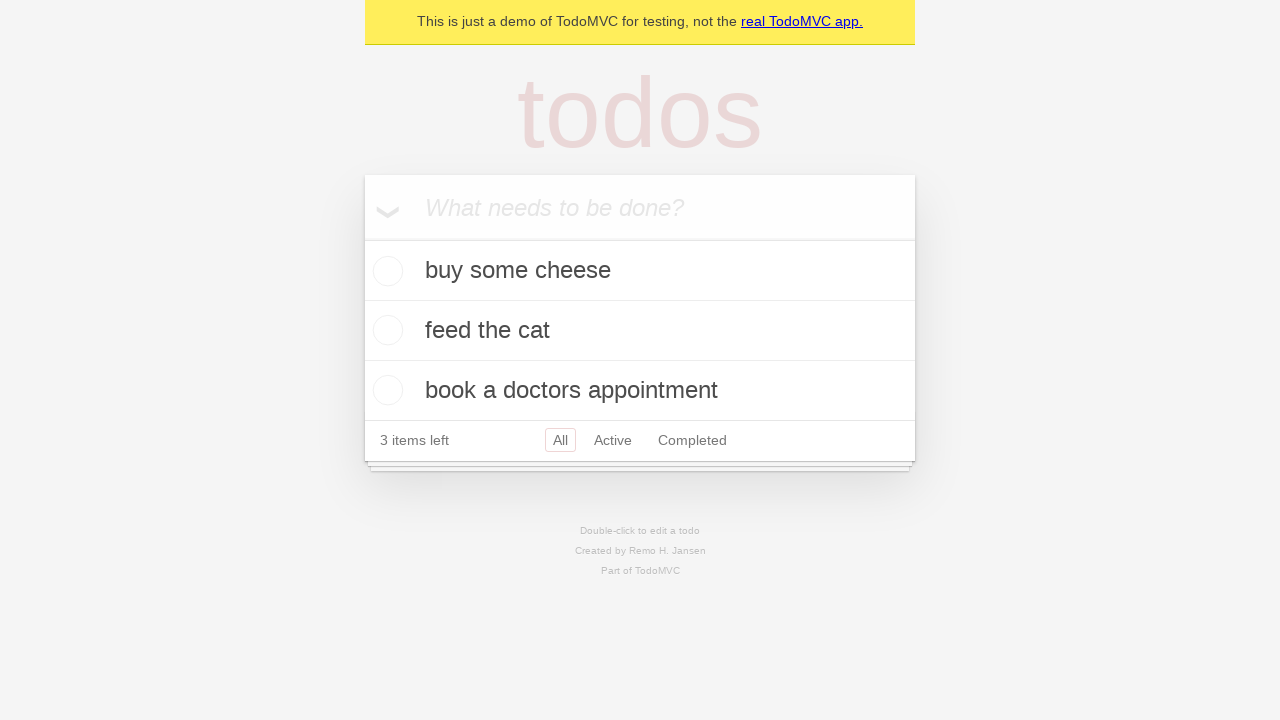

Checked the second todo item as completed at (385, 330) on internal:testid=[data-testid="todo-item"s] >> nth=1 >> internal:role=checkbox
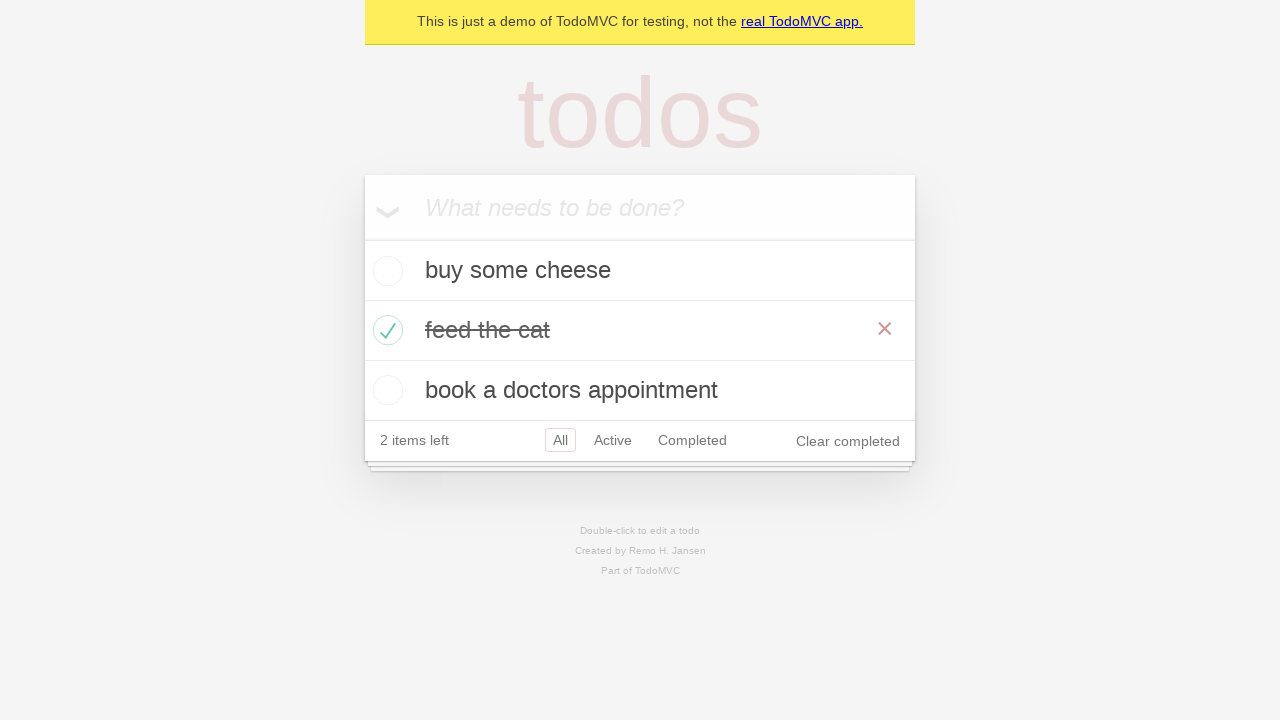

Clicked 'Clear completed' button at (848, 441) on internal:role=button[name="Clear completed"i]
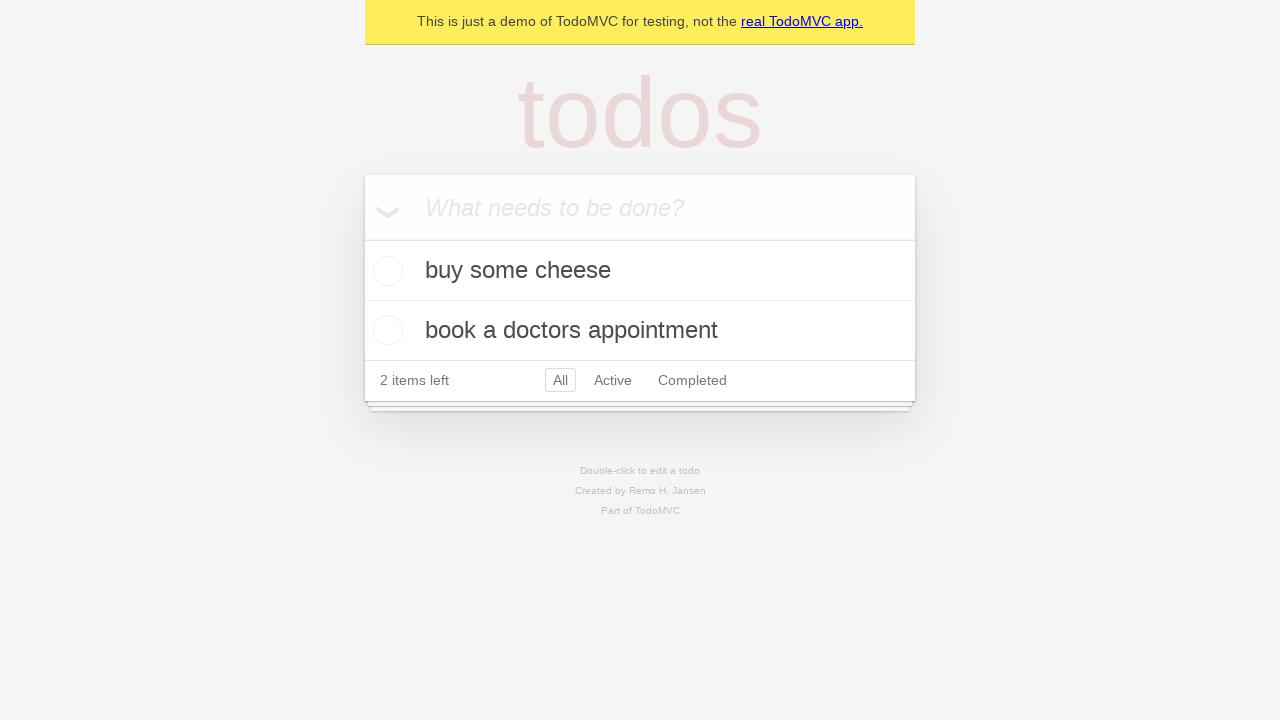

Waited for completed todo to be removed, leaving 2 items
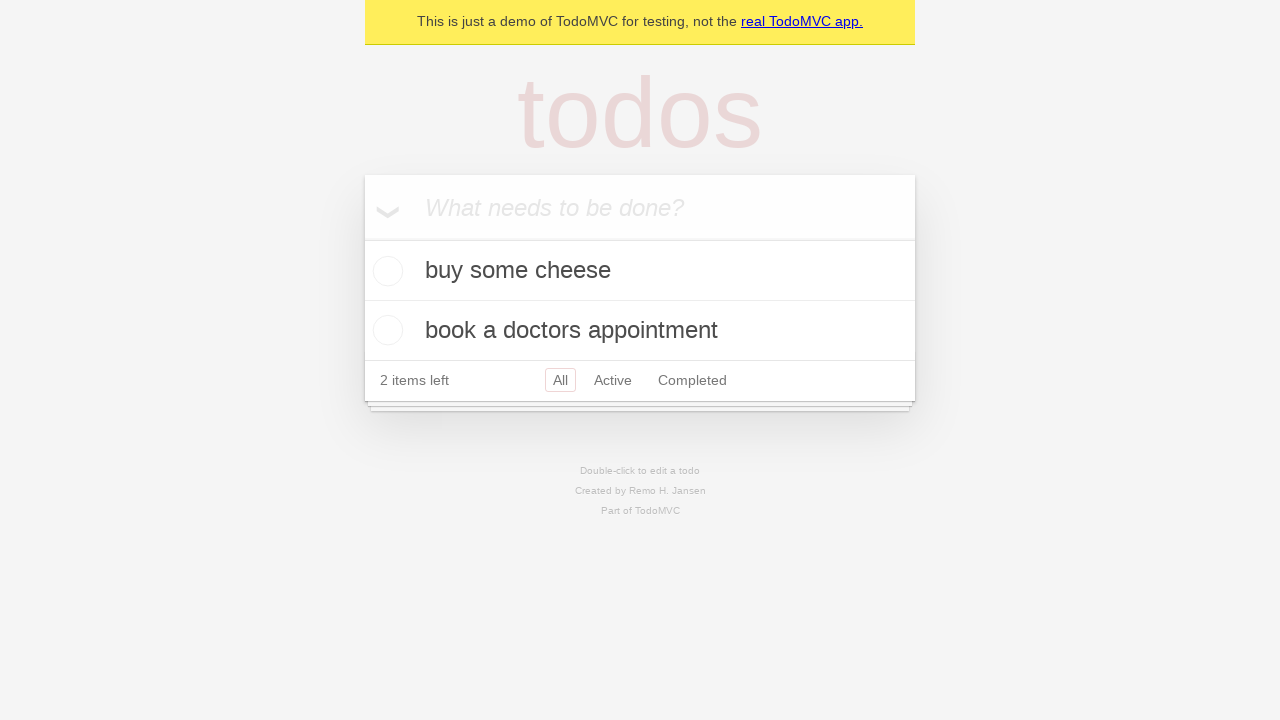

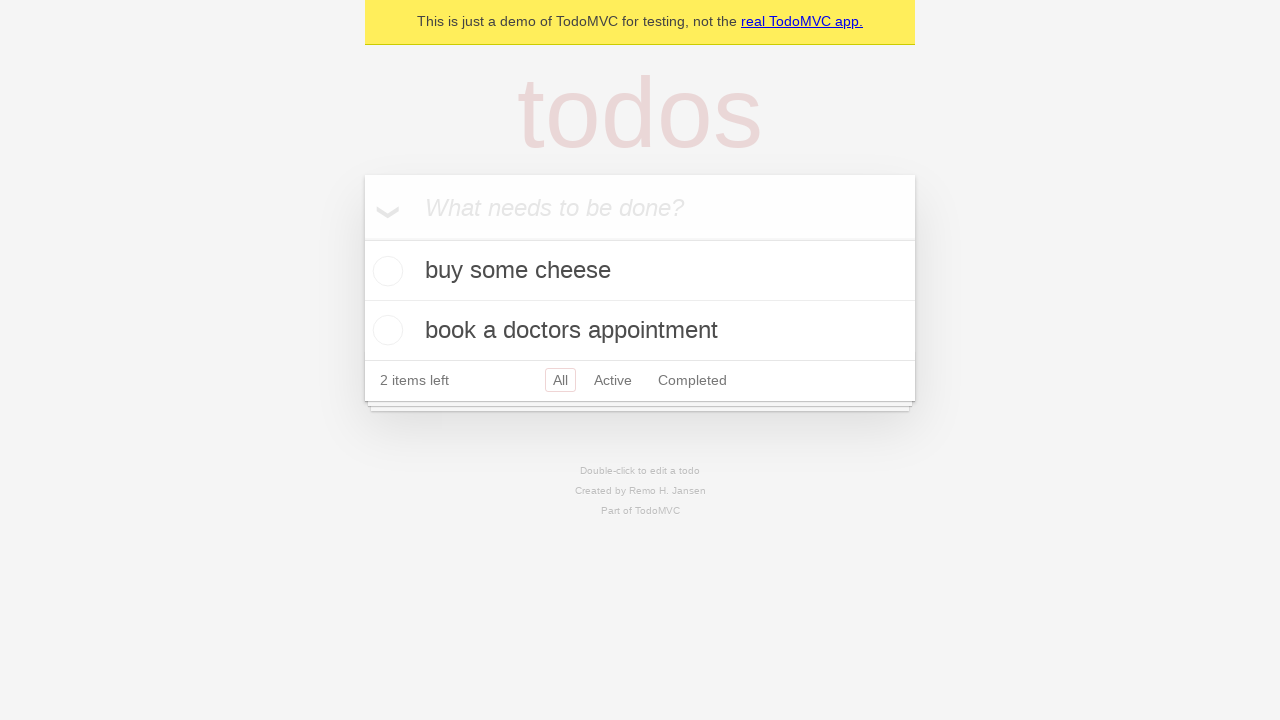